Tests opening a link in a new tab using keyboard shortcuts, switching between browser tabs, and closing tabs

Starting URL: https://bonigarcia.dev/selenium-webdriver-java/

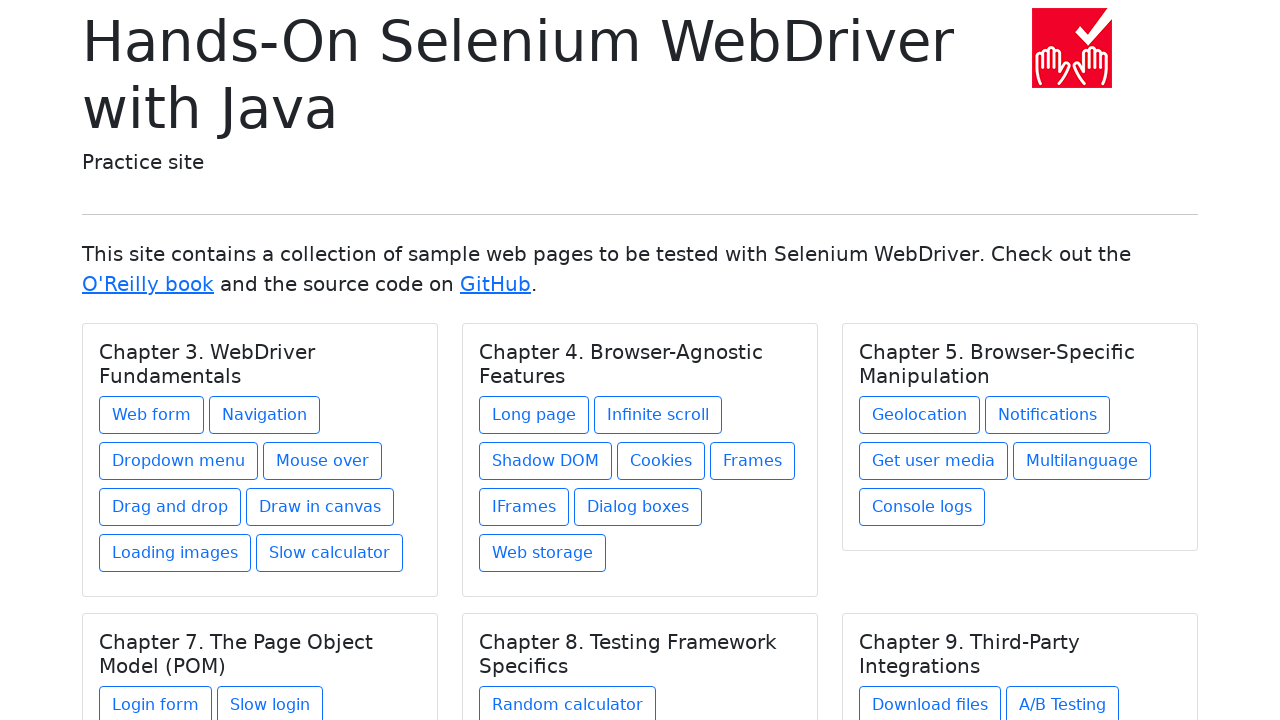

Stored initial page URL for verification
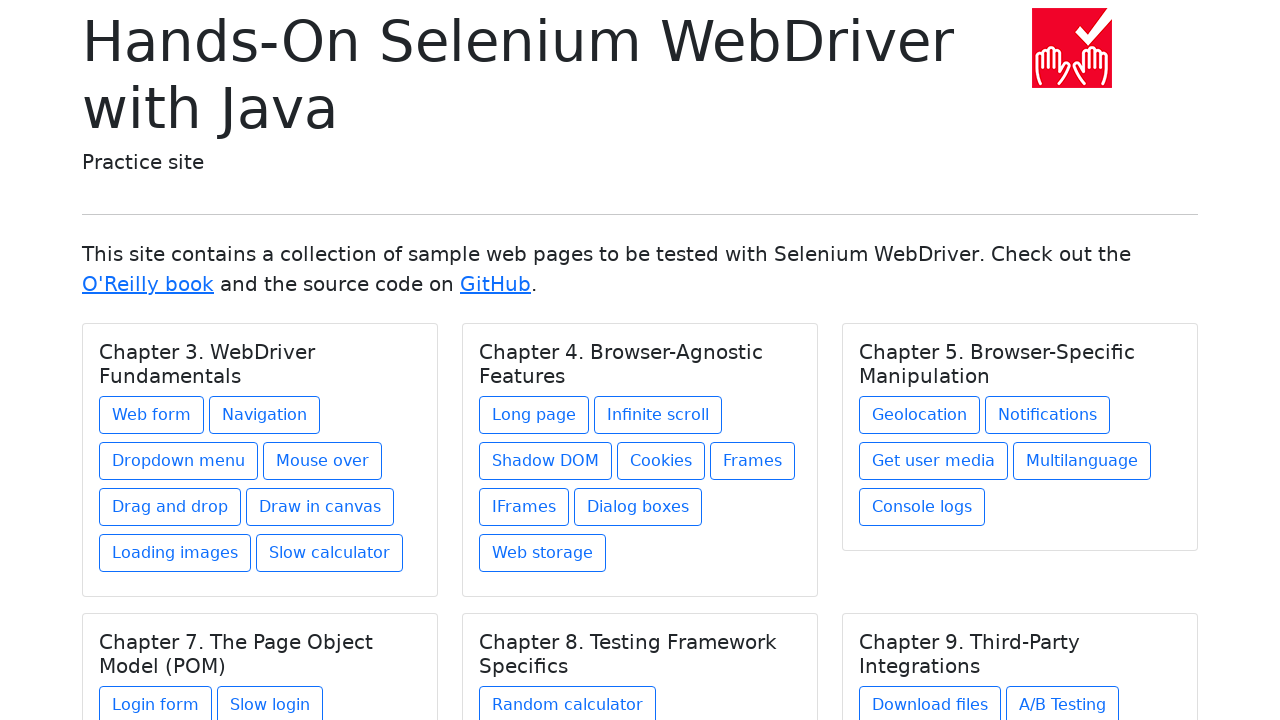

Determined modifier key (Ctrl or Cmd) based on platform
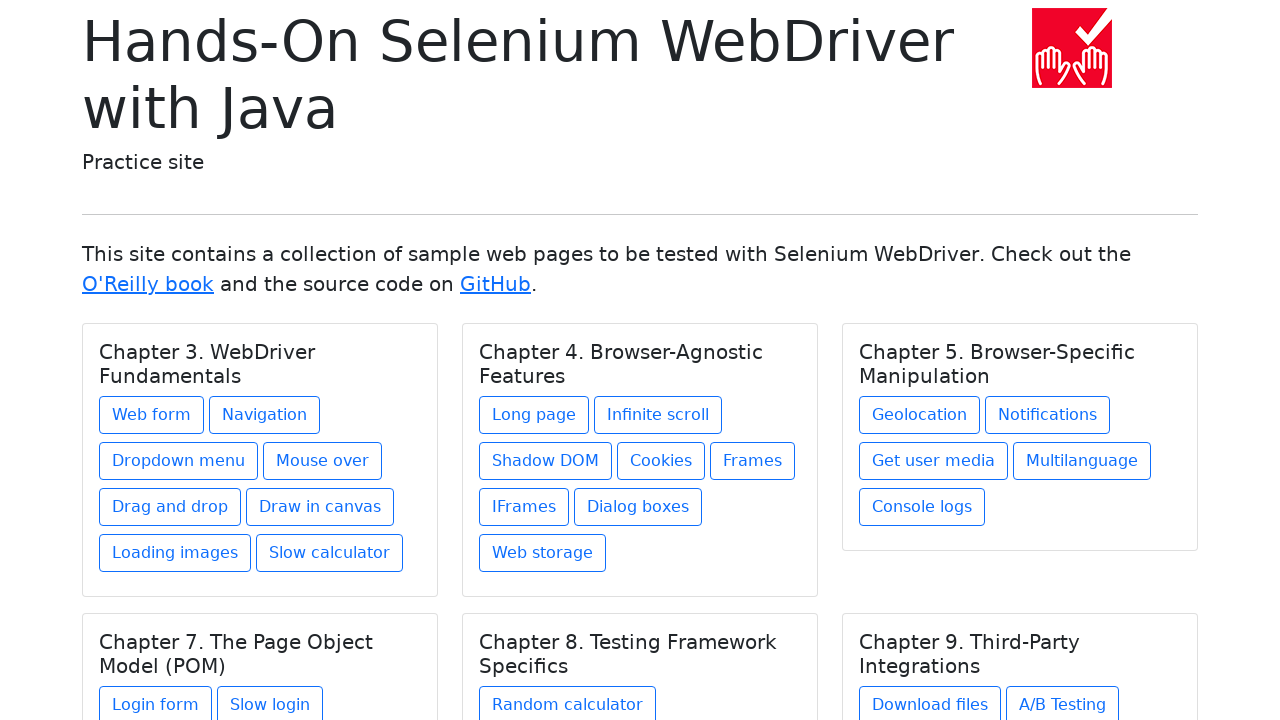

Pressed Ctrl/Cmd+Enter on 'Web form' link to open in new tab on text=Web form
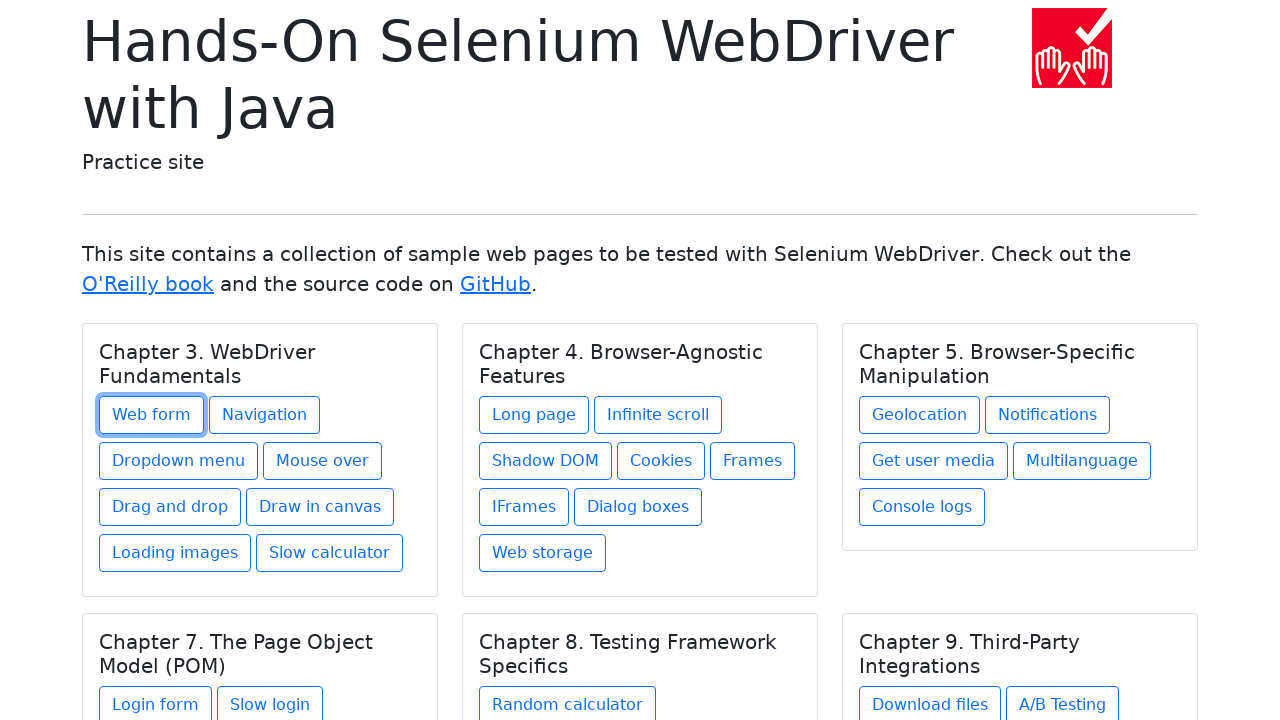

Waited 1 second for new tab to open
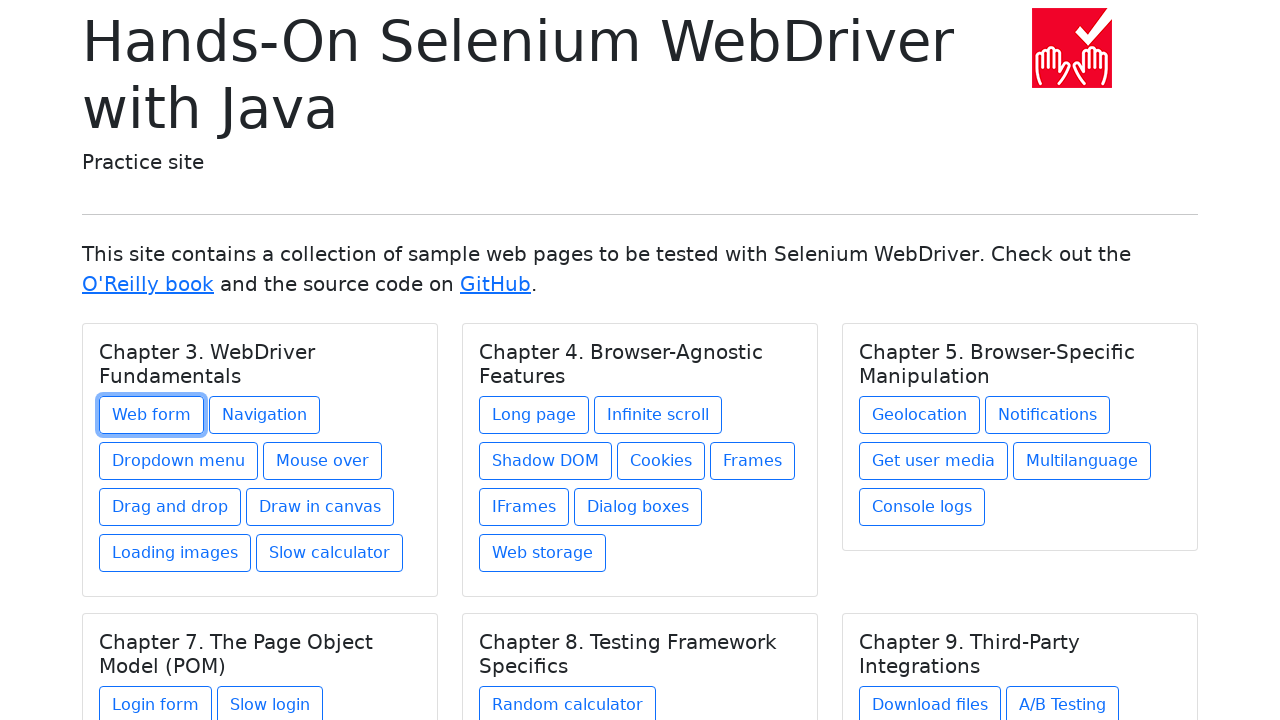

Retrieved all open pages/tabs from context
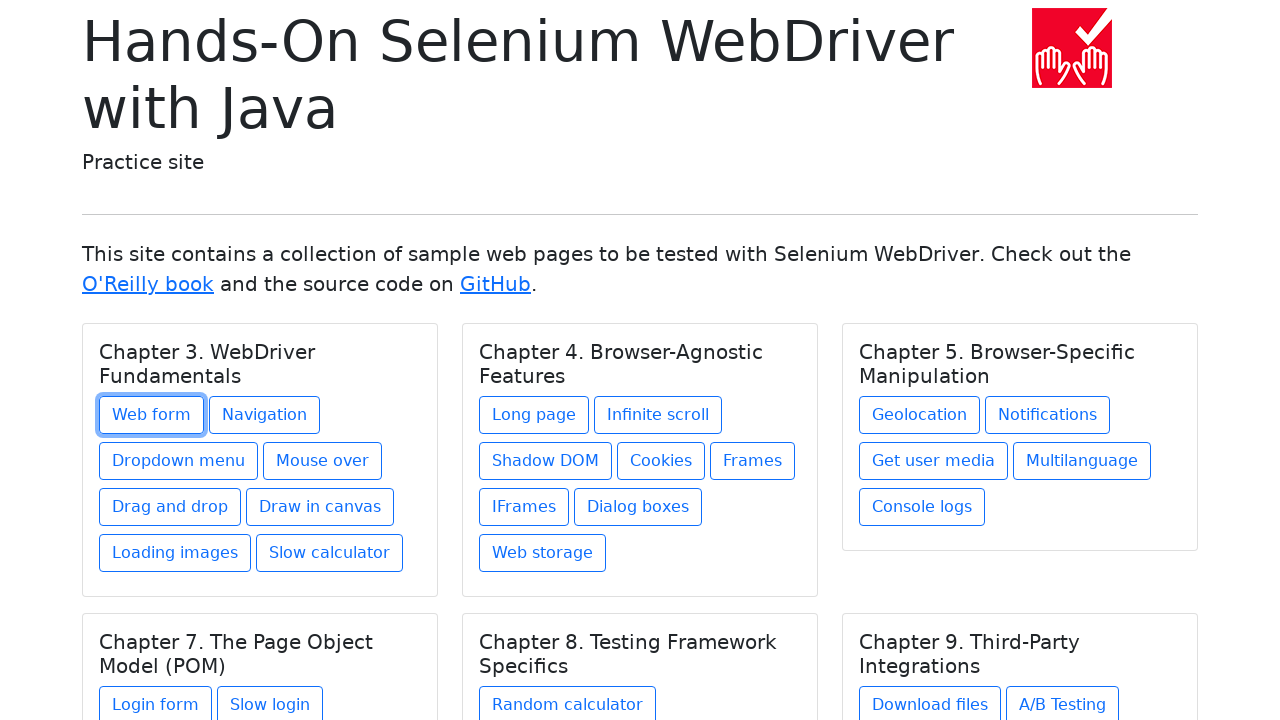

Asserted that 2 tabs are now open
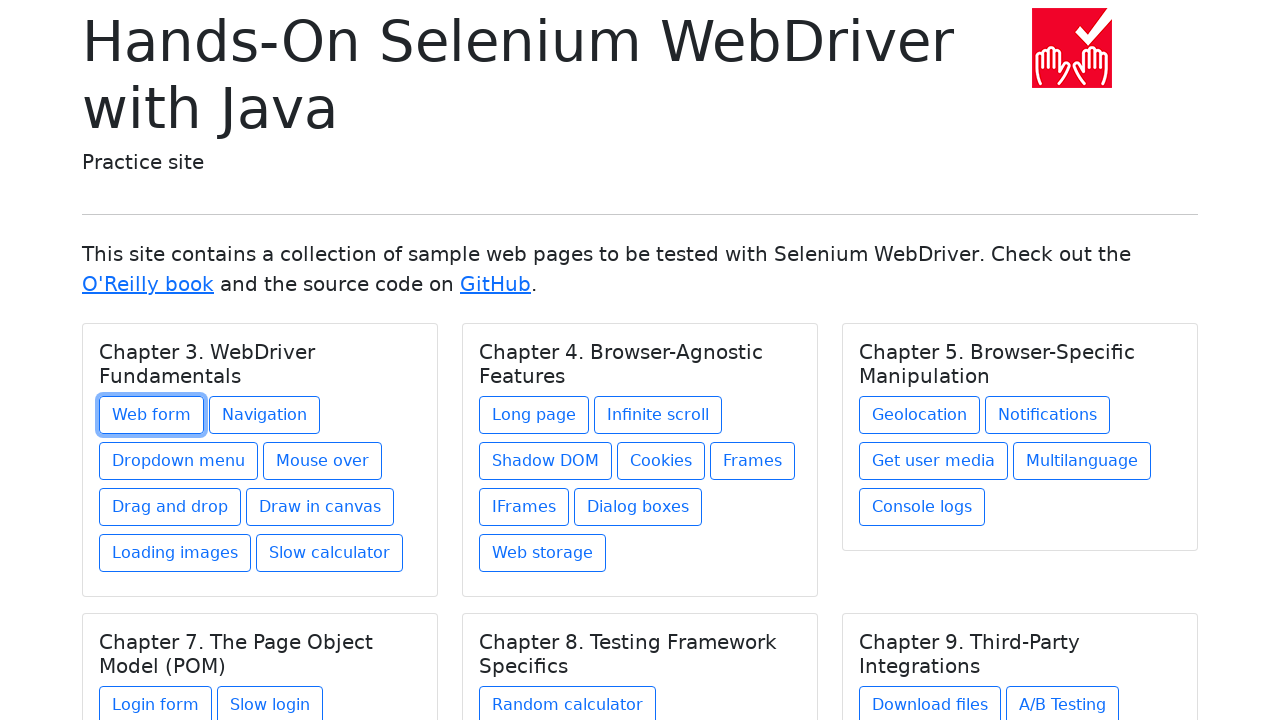

Selected the second tab as the new page
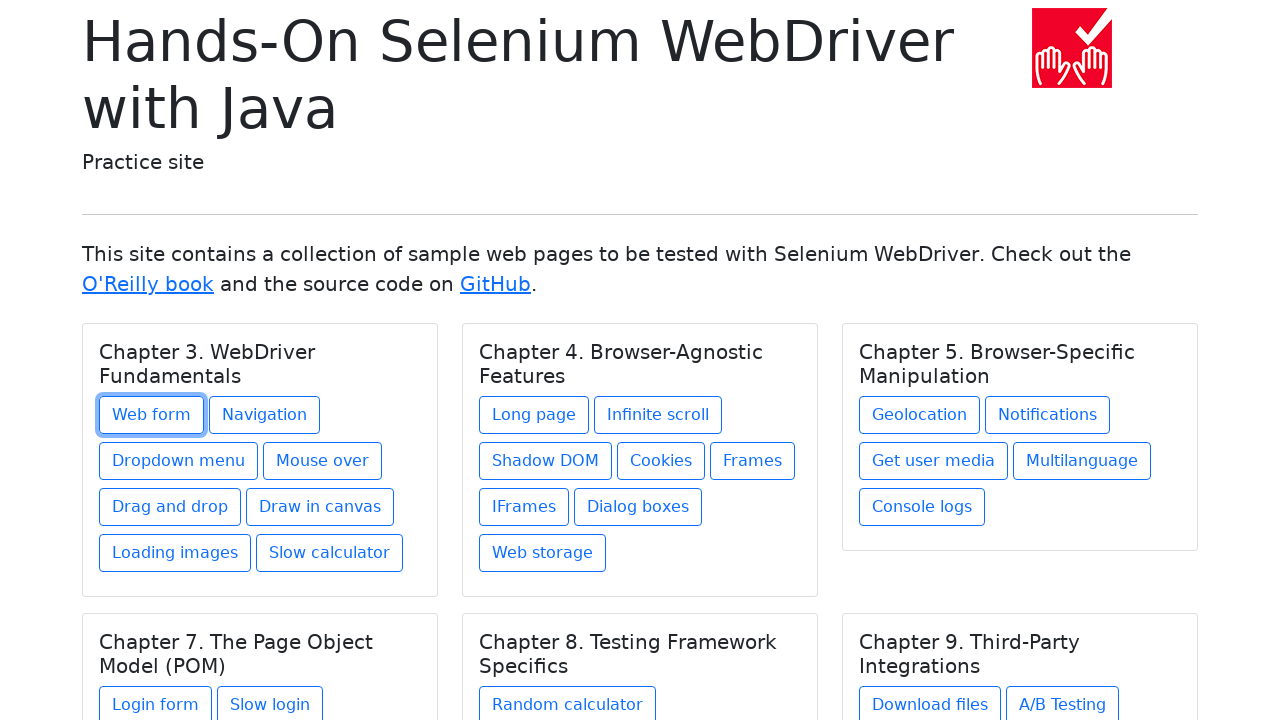

Waited for new tab page to fully load
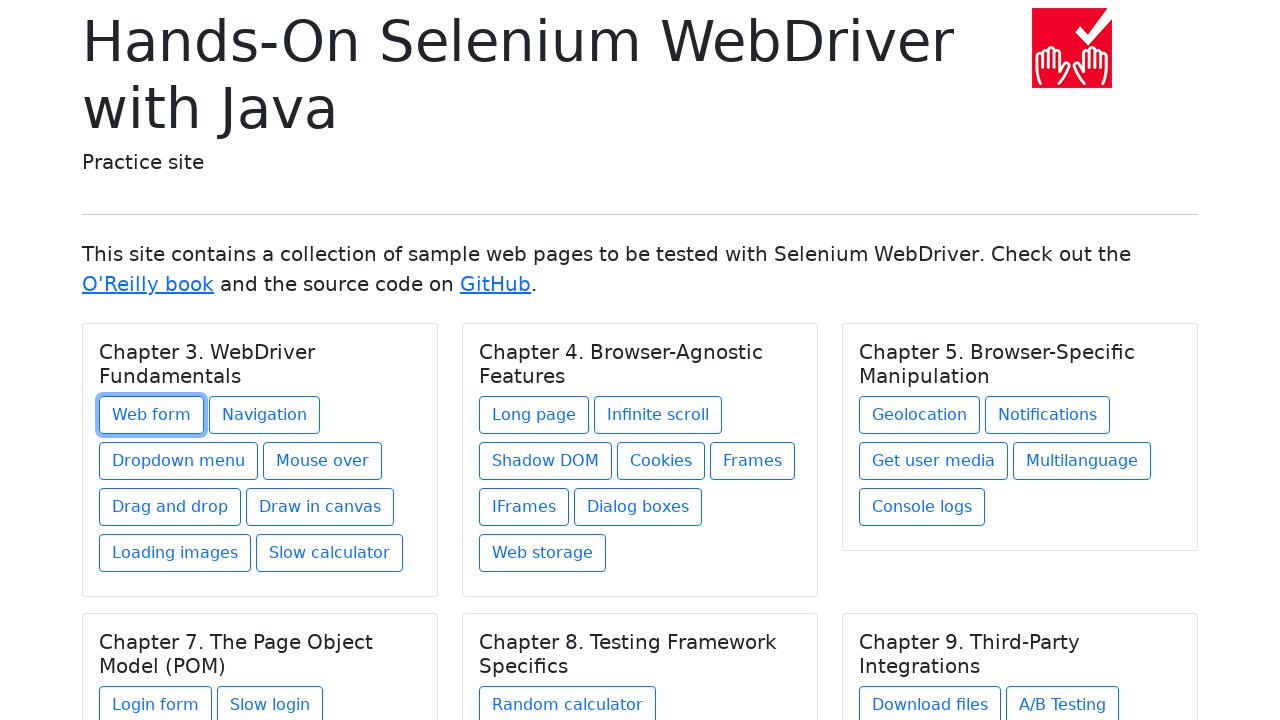

Asserted that new tab has a different URL than the original page
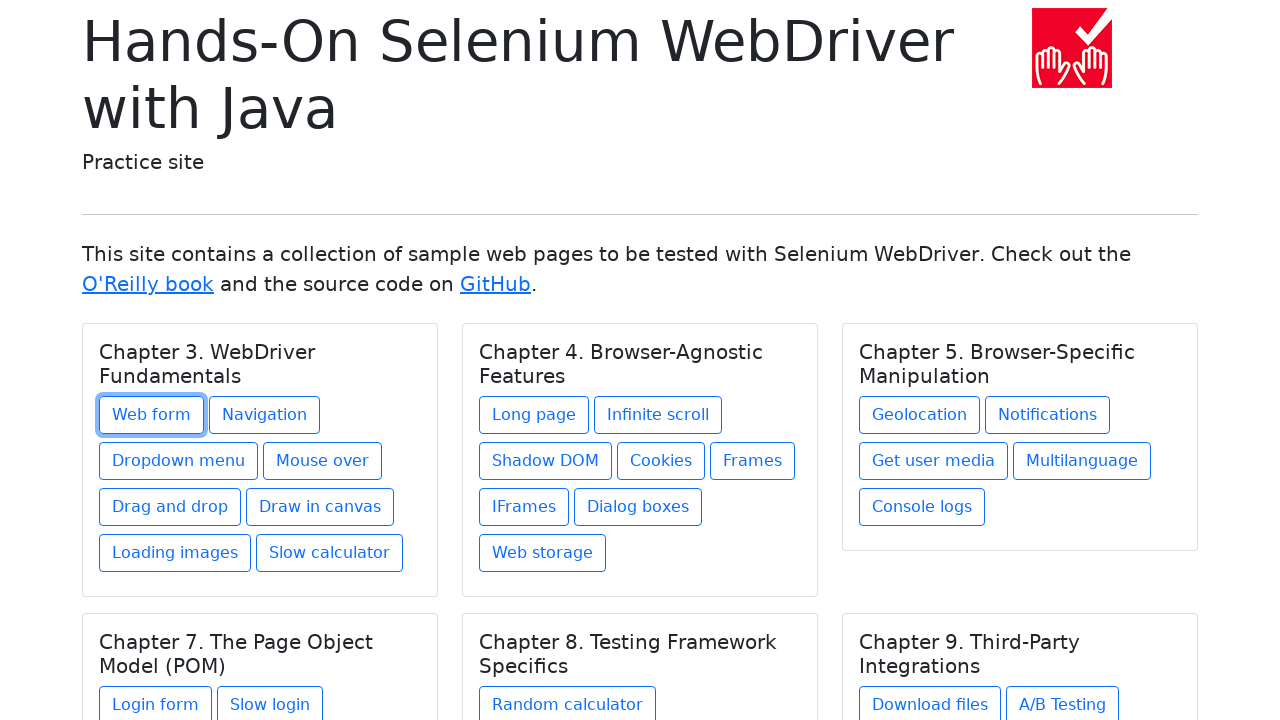

Closed the new tab
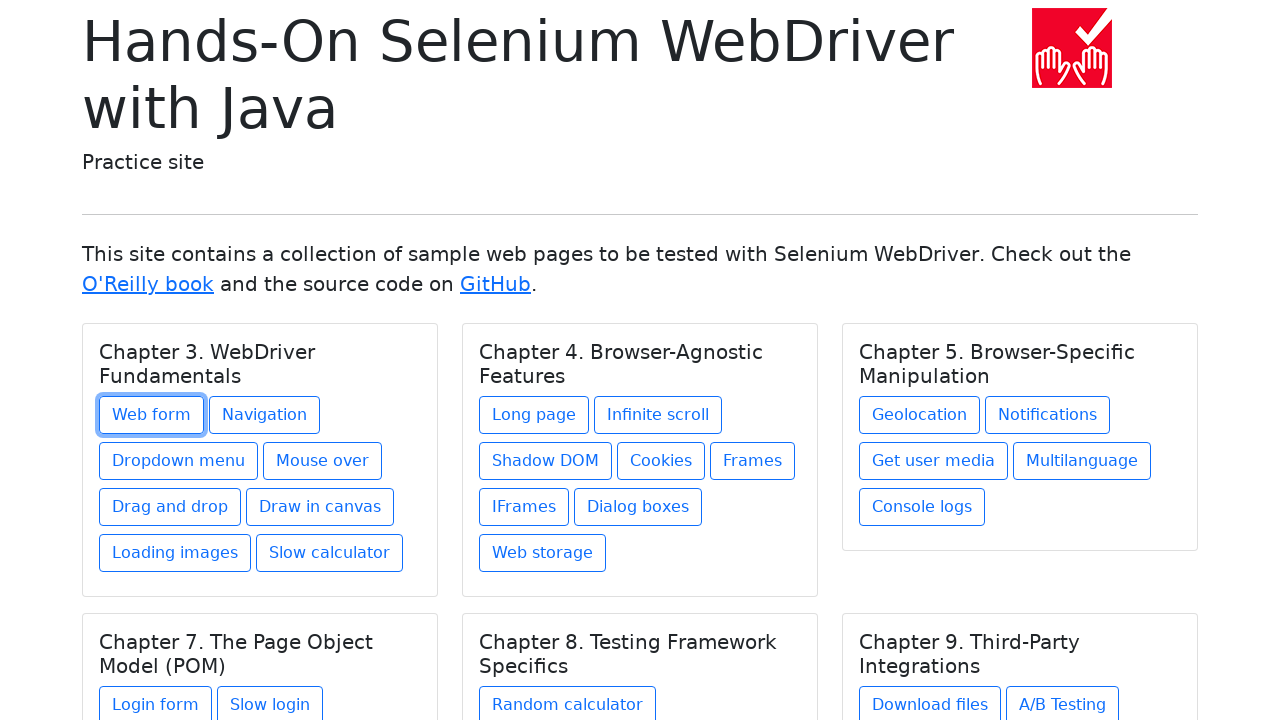

Asserted that only 1 tab remains after closing the new tab
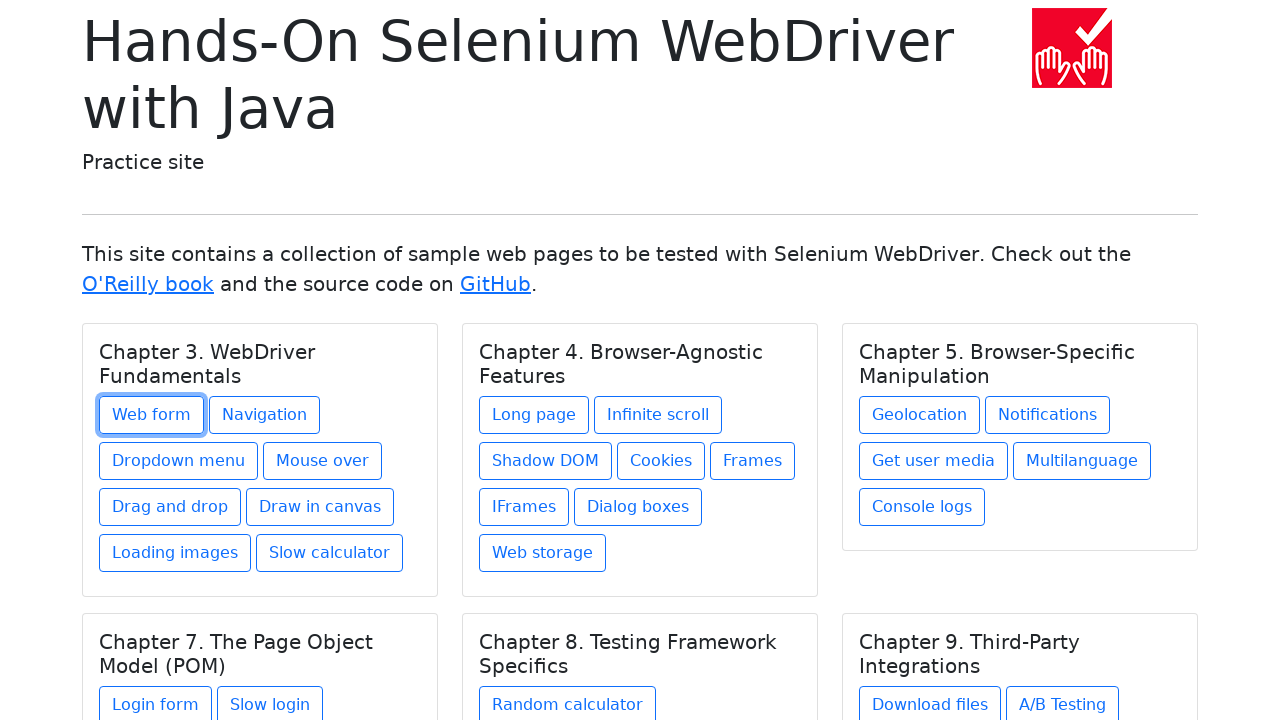

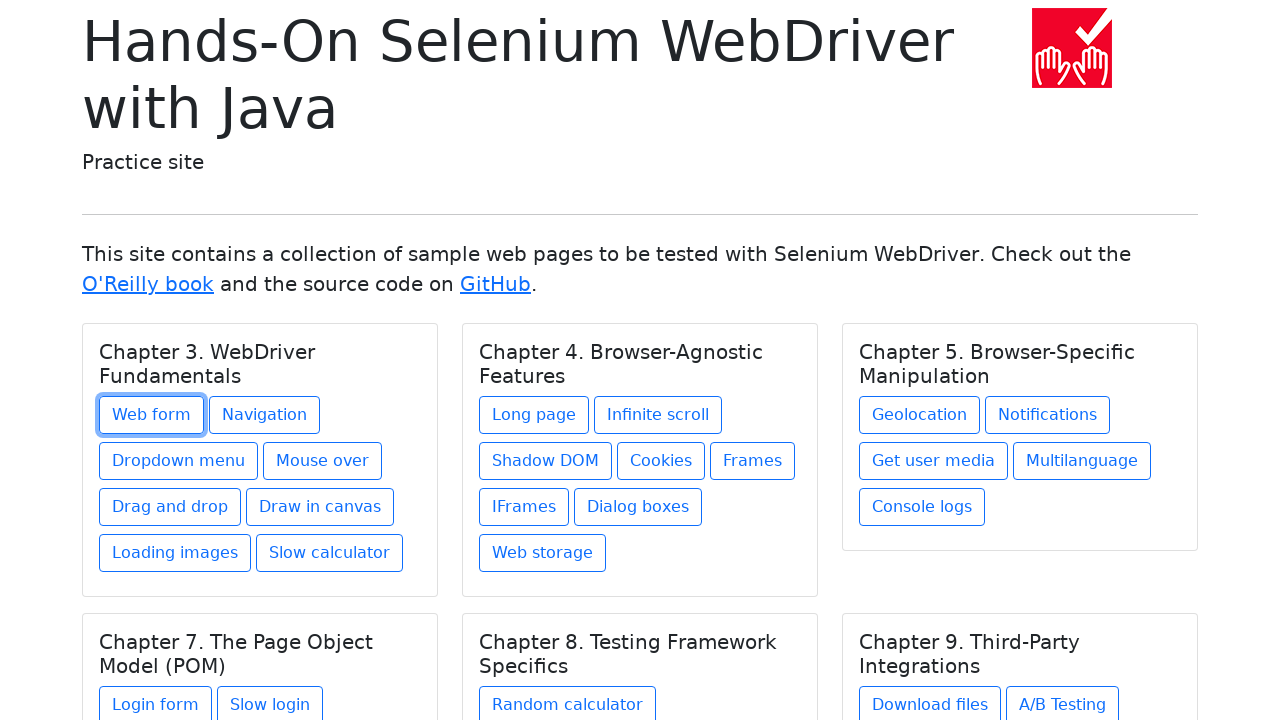